Solves a math problem by extracting a value from an element attribute, calculating the result, and submitting a form with checkboxes

Starting URL: http://suninjuly.github.io/get_attribute.html

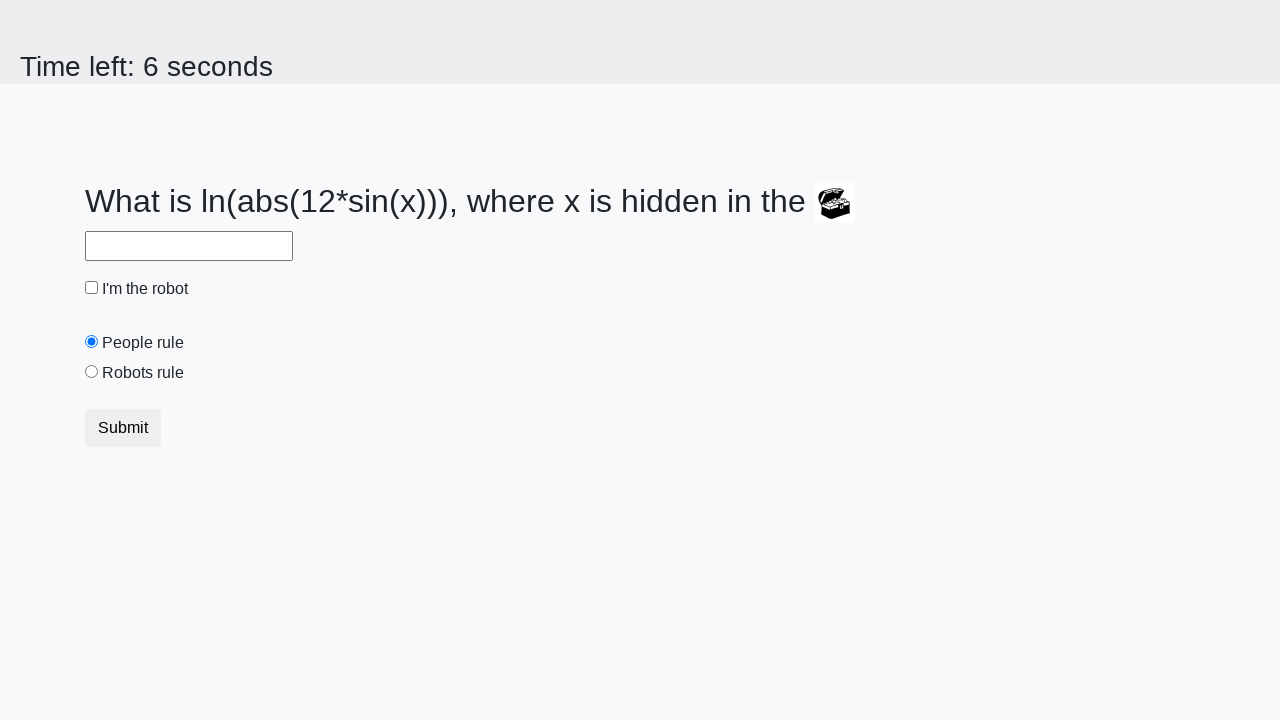

Extracted valuex attribute from treasure element
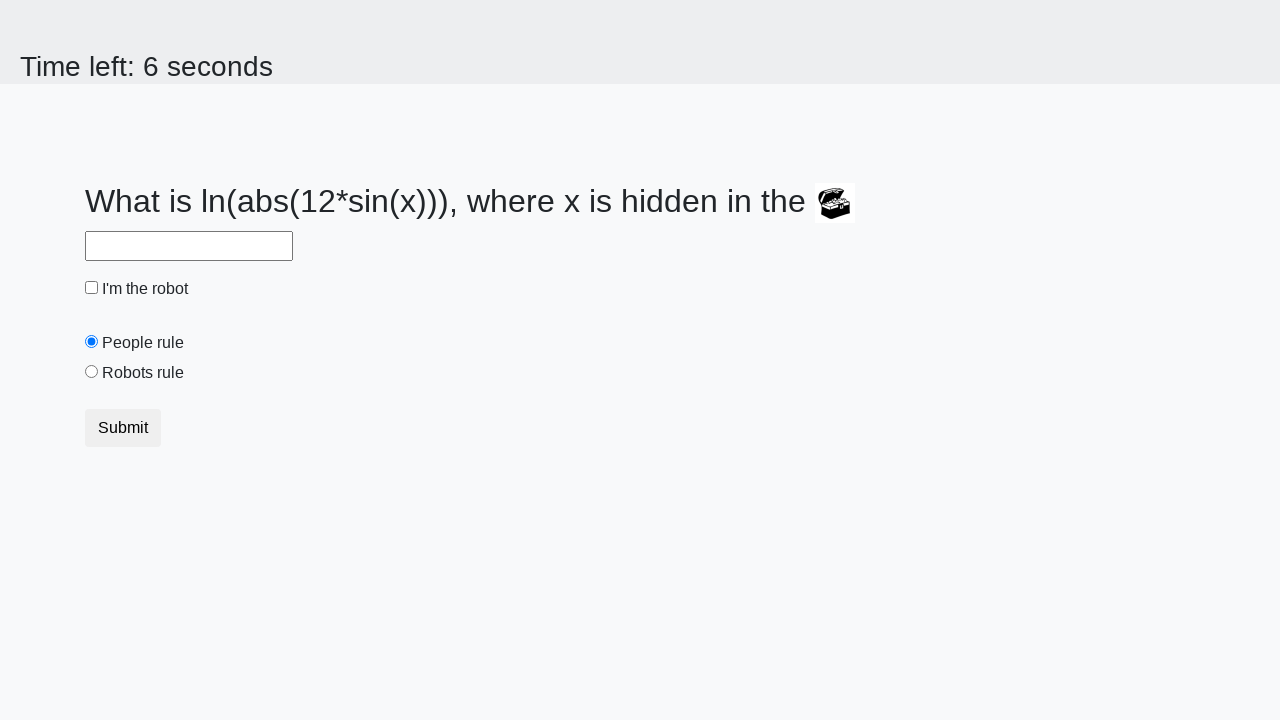

Calculated math formula result: log(abs(12 * sin(x)))
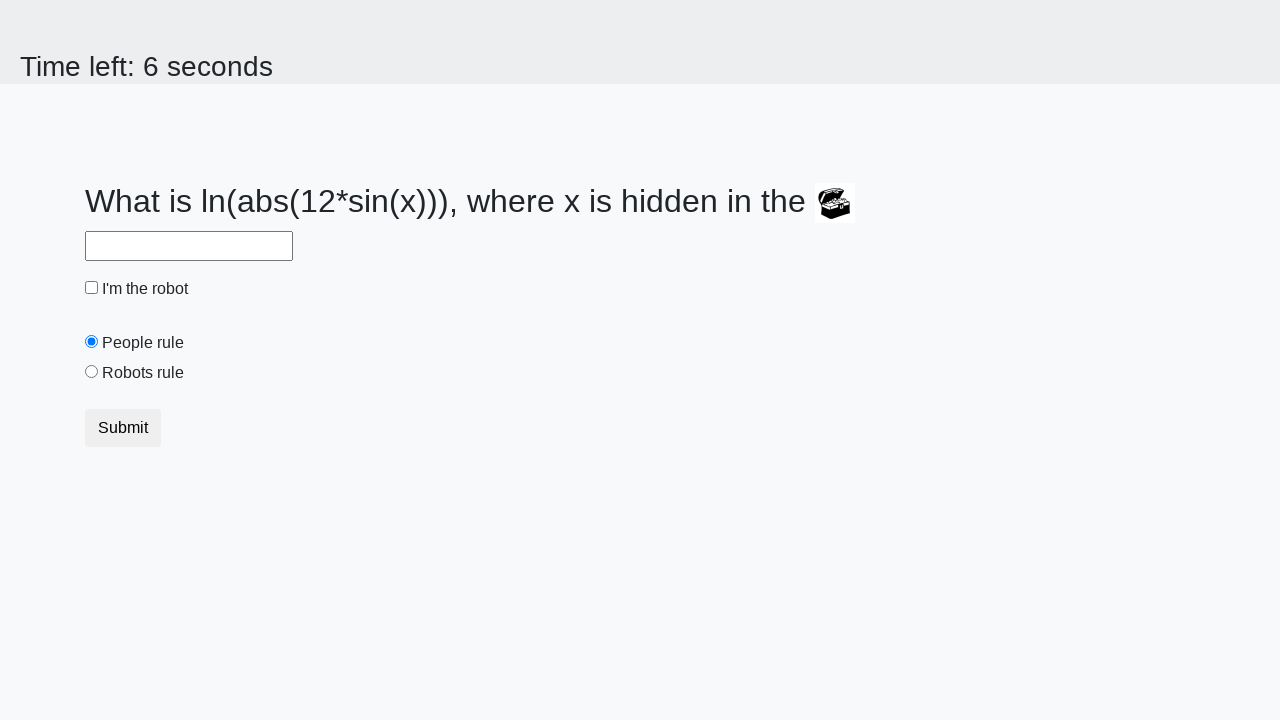

Filled answer field with calculated result on #answer
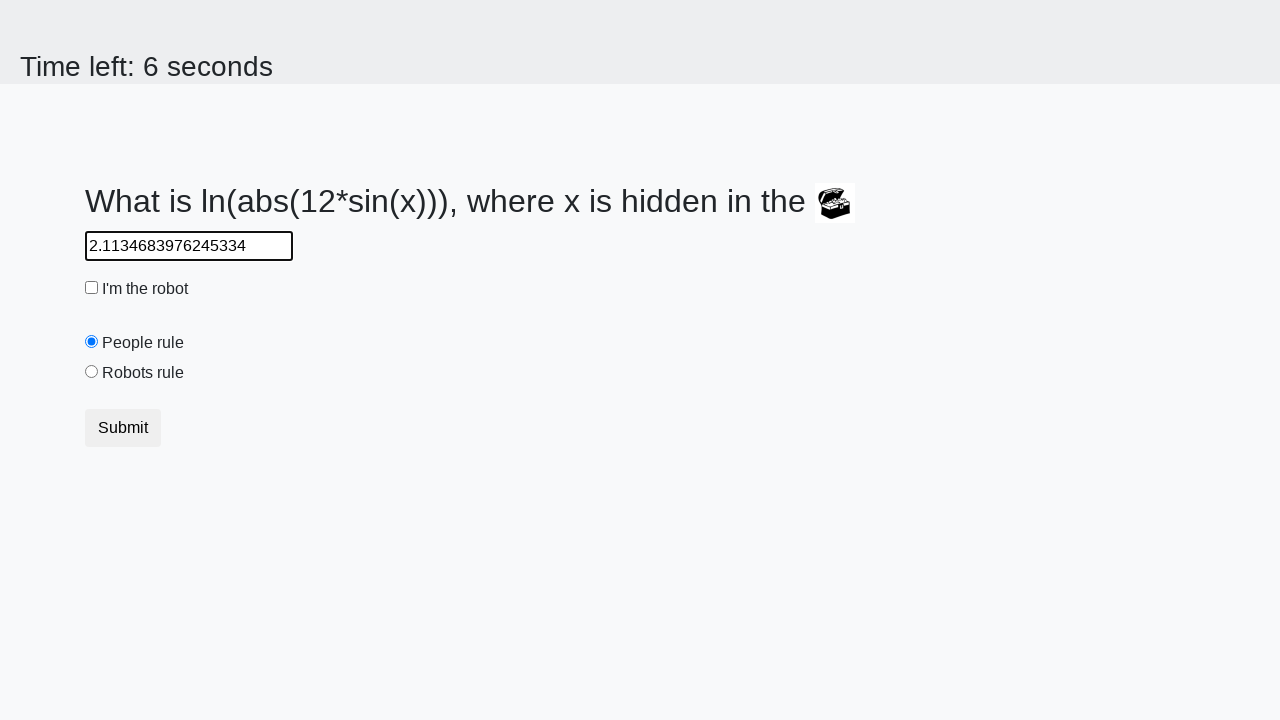

Clicked robot checkbox at (92, 288) on #robotCheckbox
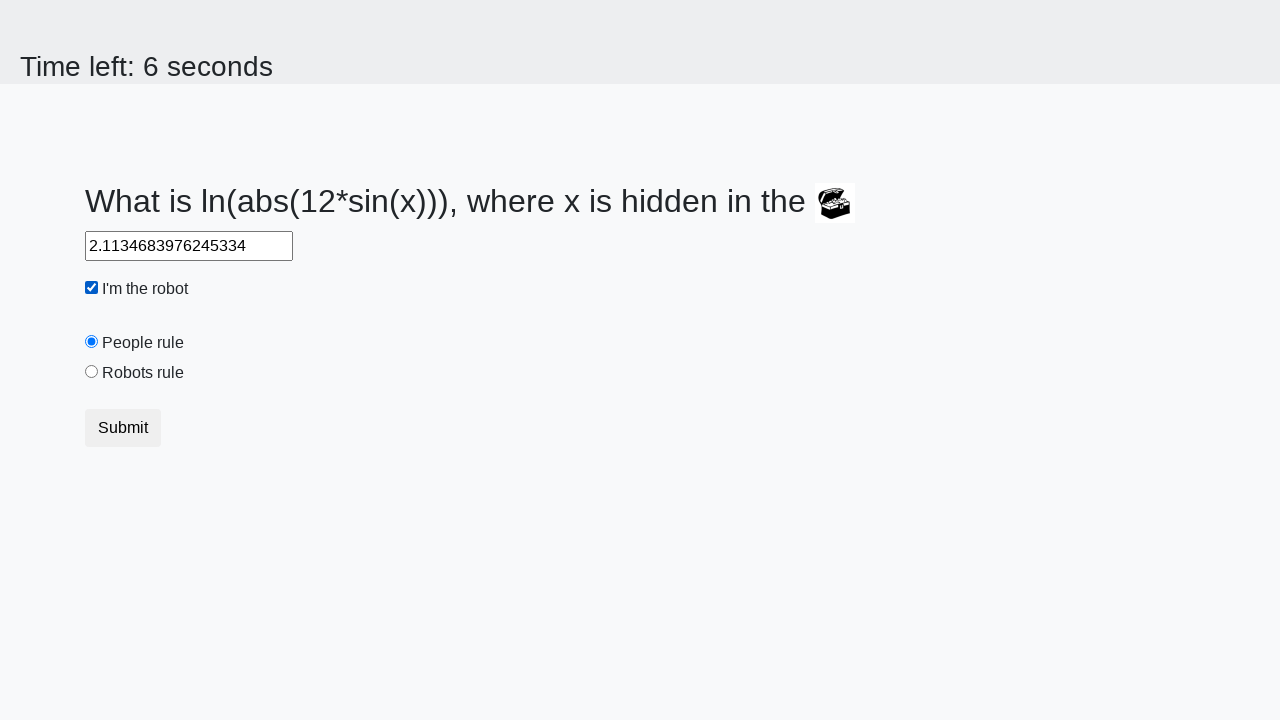

Selected robots rule radio button at (92, 372) on #robotsRule
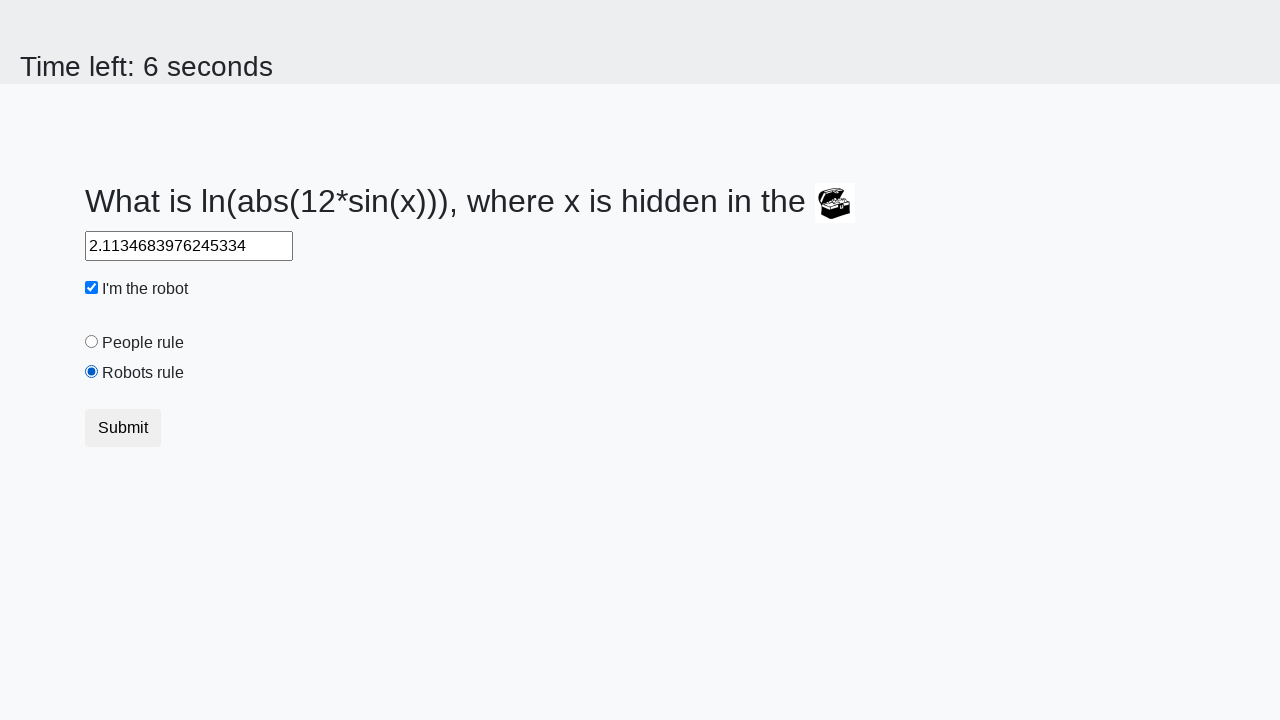

Clicked submit button to submit form at (123, 428) on button
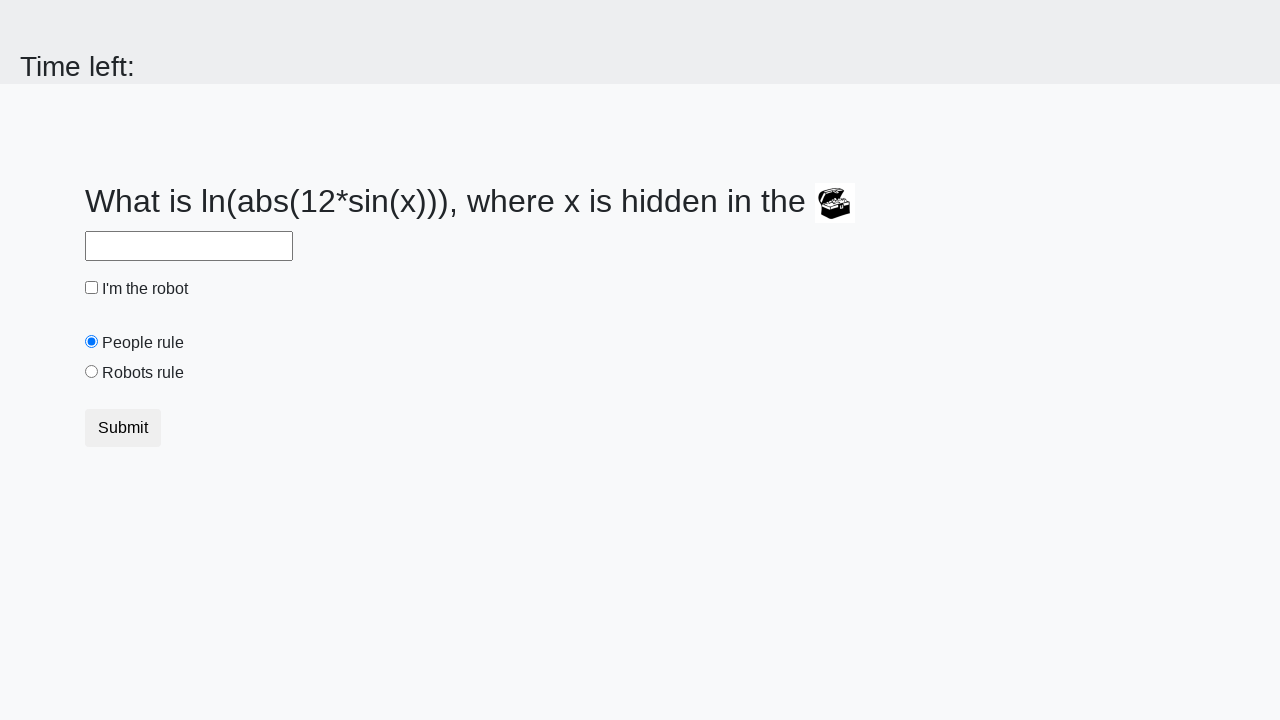

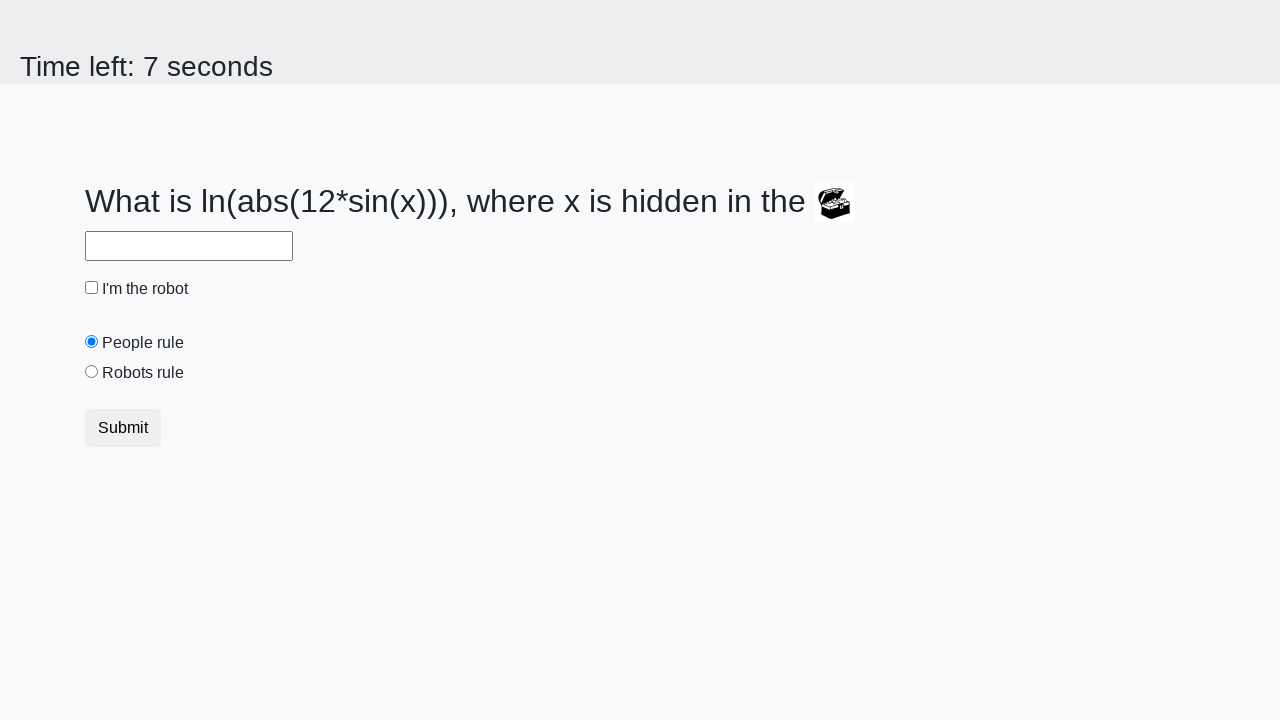